Verifies that the login page URL is correct when visiting the login page

Starting URL: https://vue-demo.daniel-avellaneda.com/login

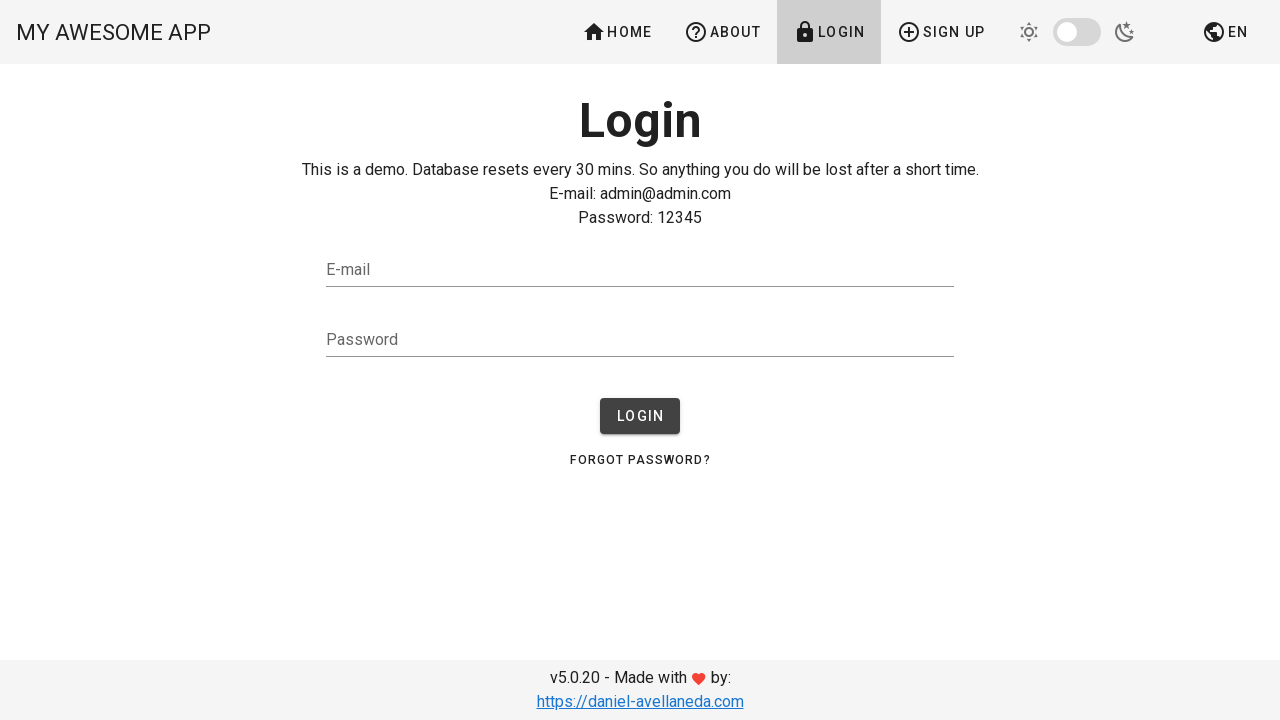

Navigated to login page at https://vue-demo.daniel-avellaneda.com/login
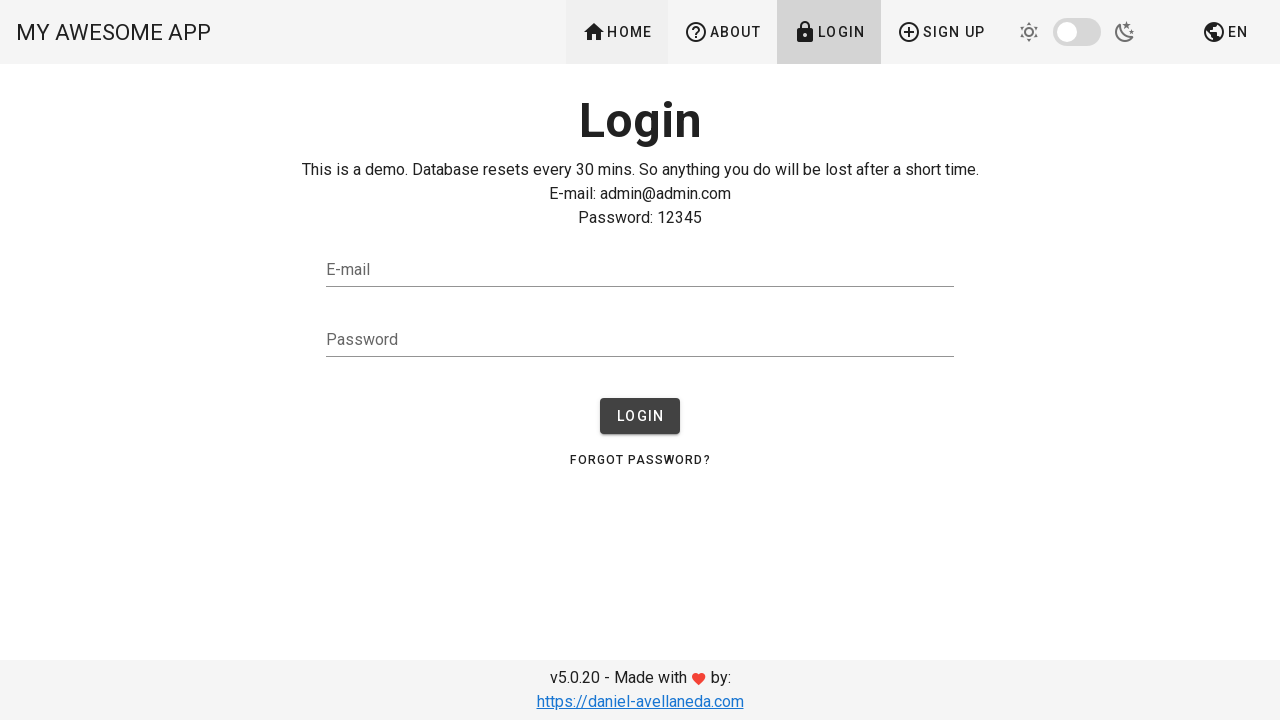

Verified that current URL matches login page URL
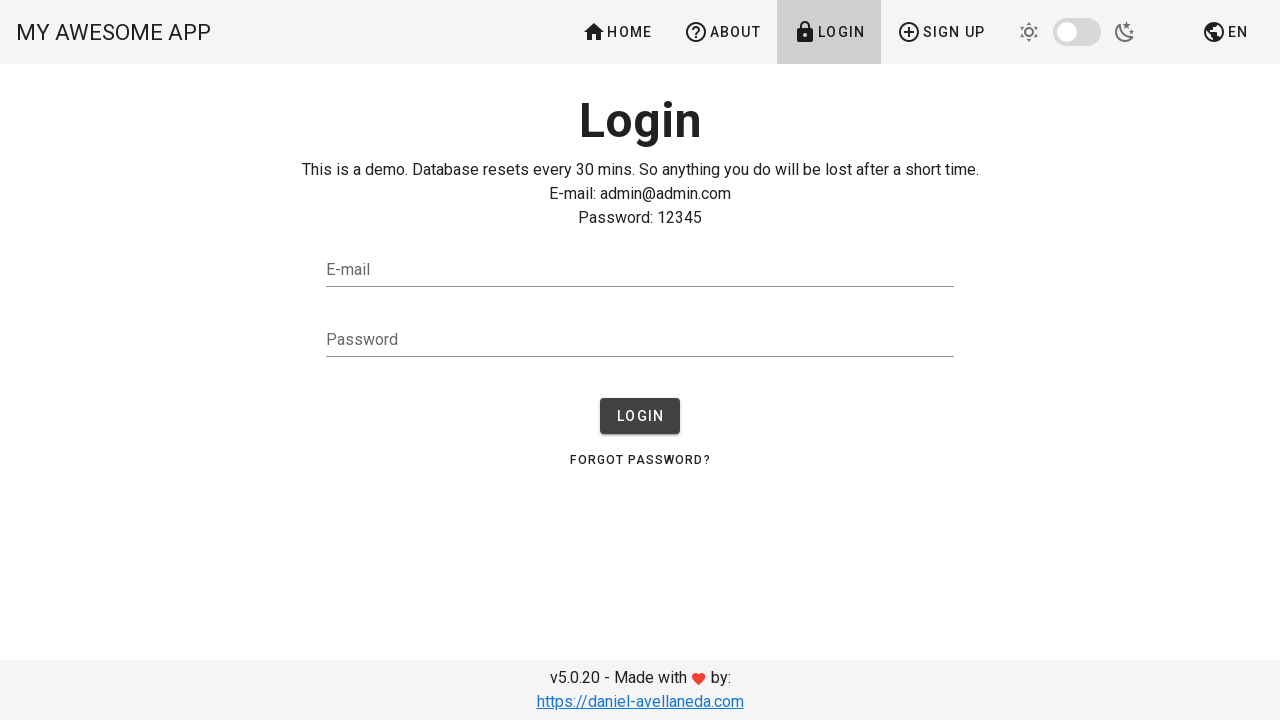

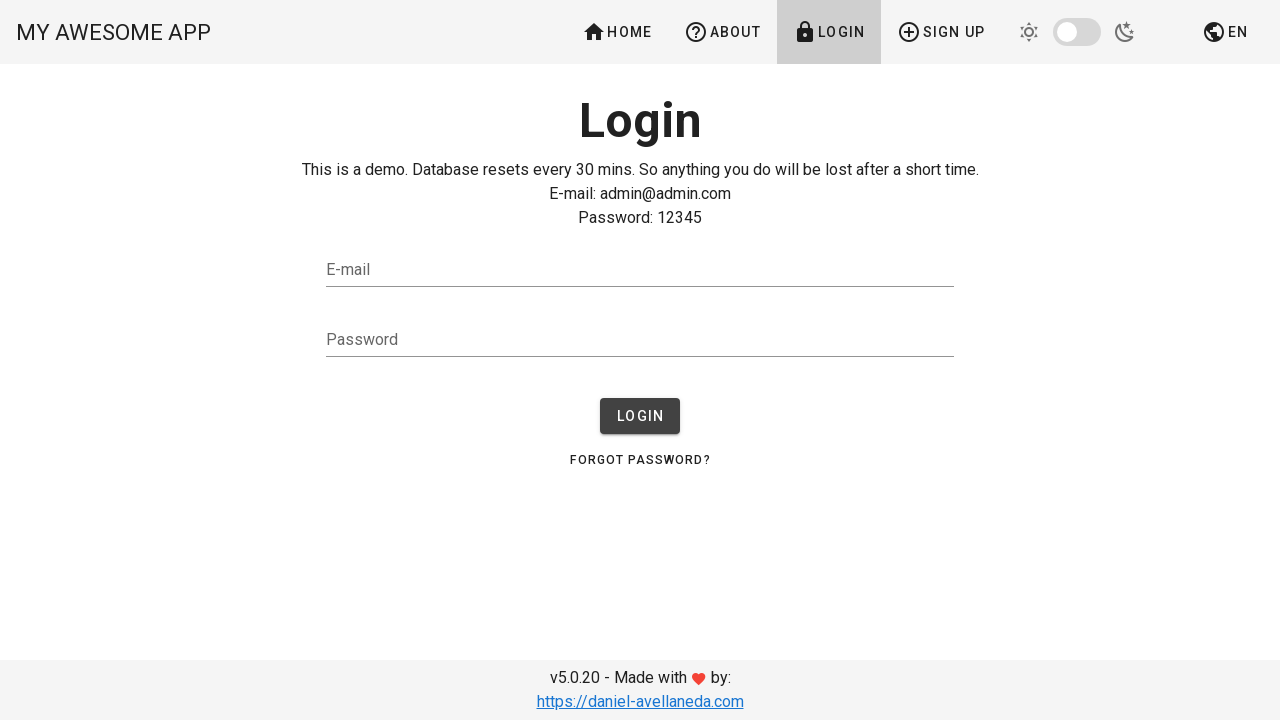